Verifies table structure on a practice page by checking the number of table headers (expecting 5), confirming one header contains "Status", and validating the row count (expecting 6).

Starting URL: https://selectorshub.com/xpath-practice-page/

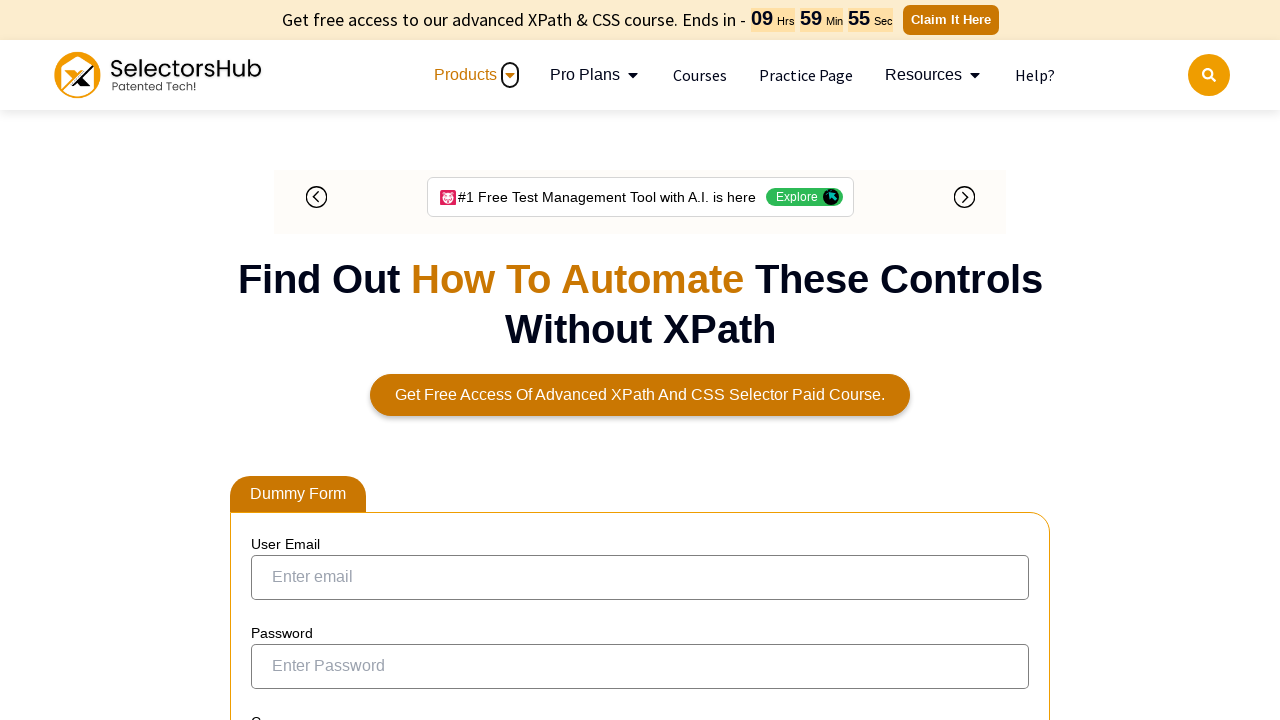

Navigated to XPath practice page
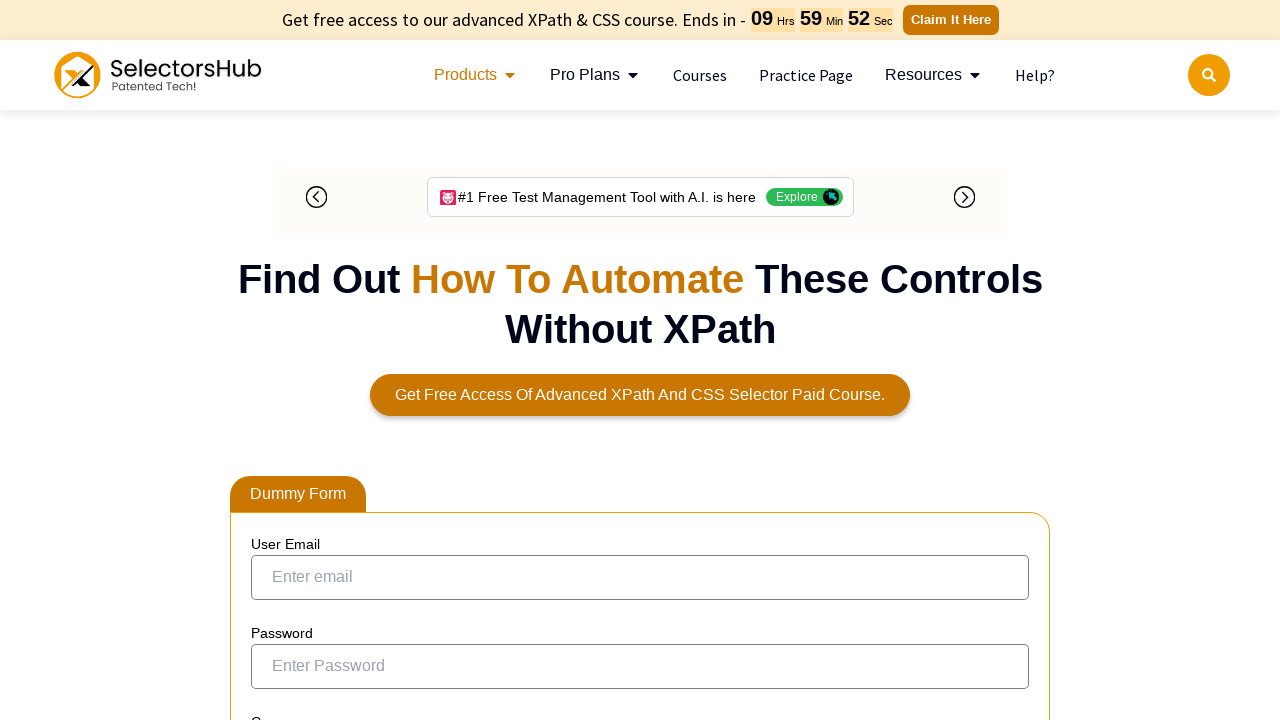

Table with id 'resultTable' is visible
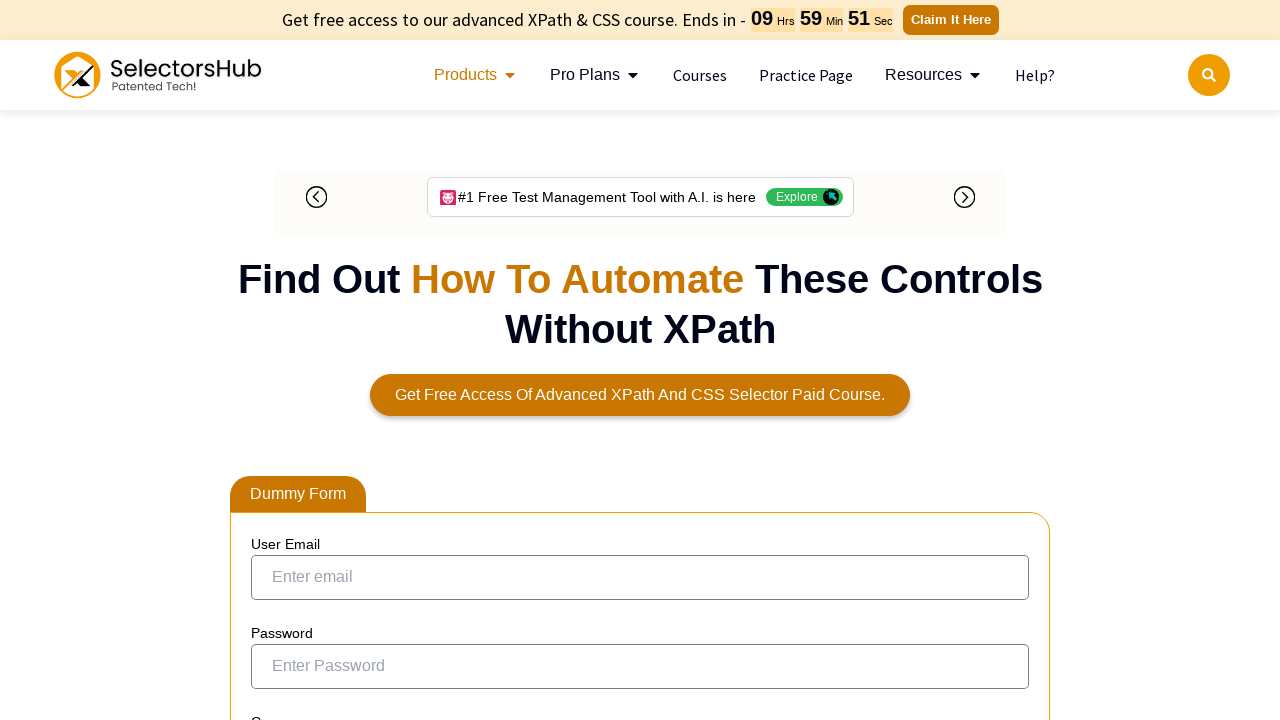

Retrieved all table headers, found 5 headers
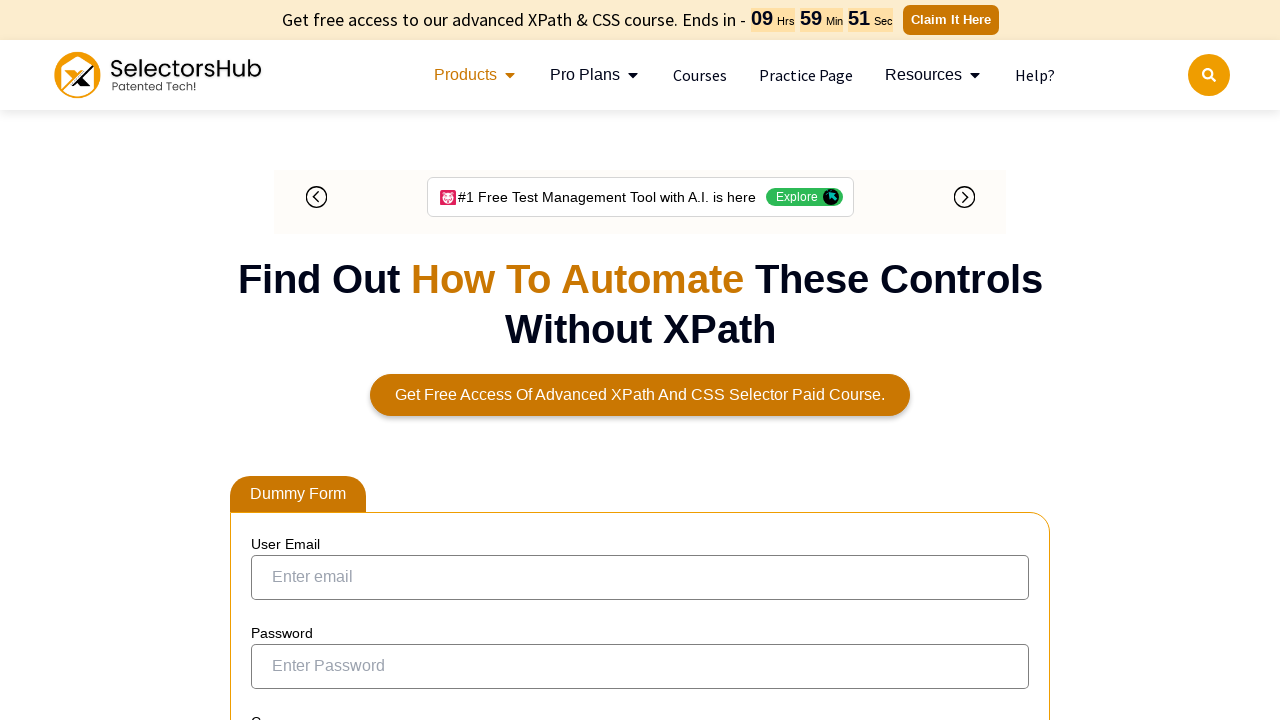

Verified table header count is exactly 5
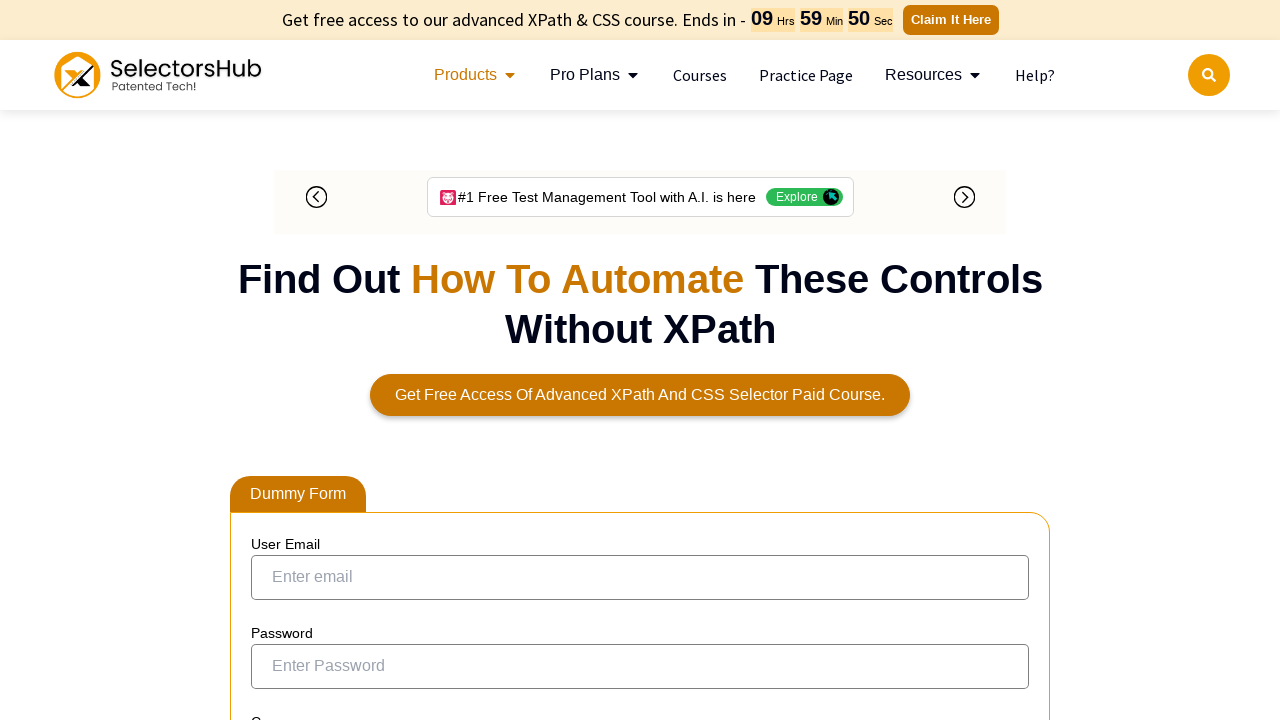

Checked all headers for 'Status' text
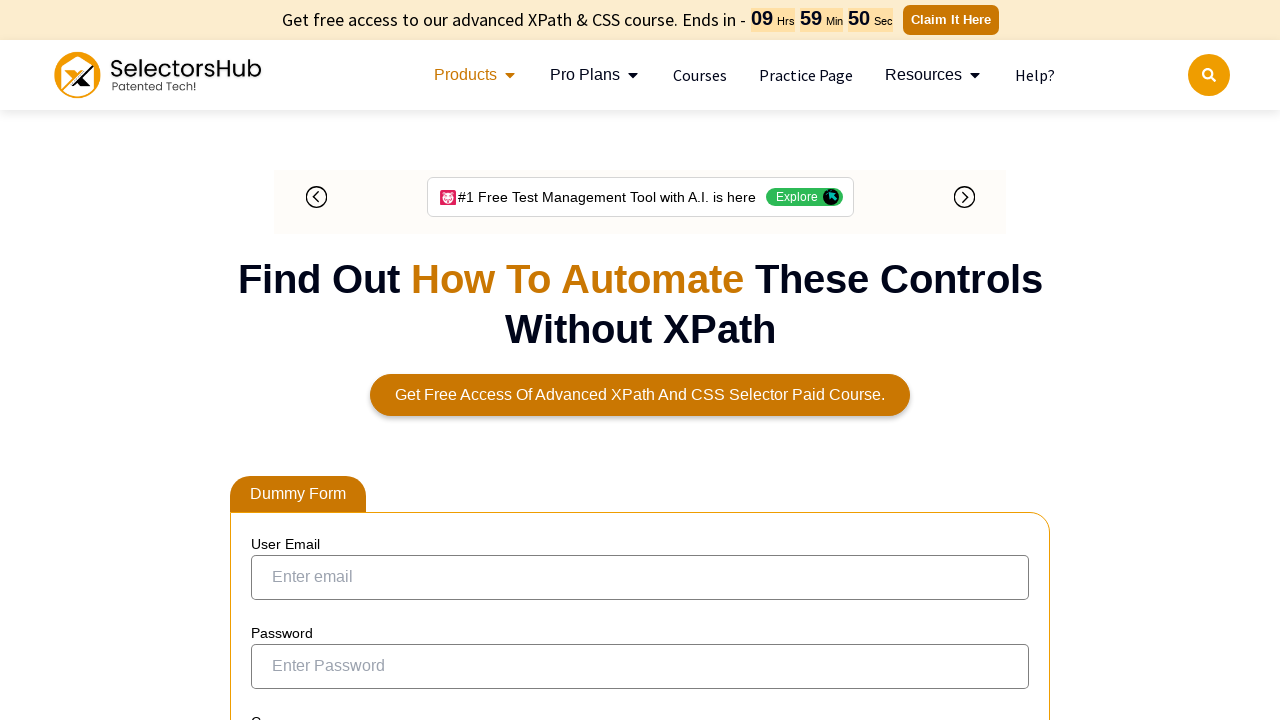

Confirmed 'Status' header is present in the table
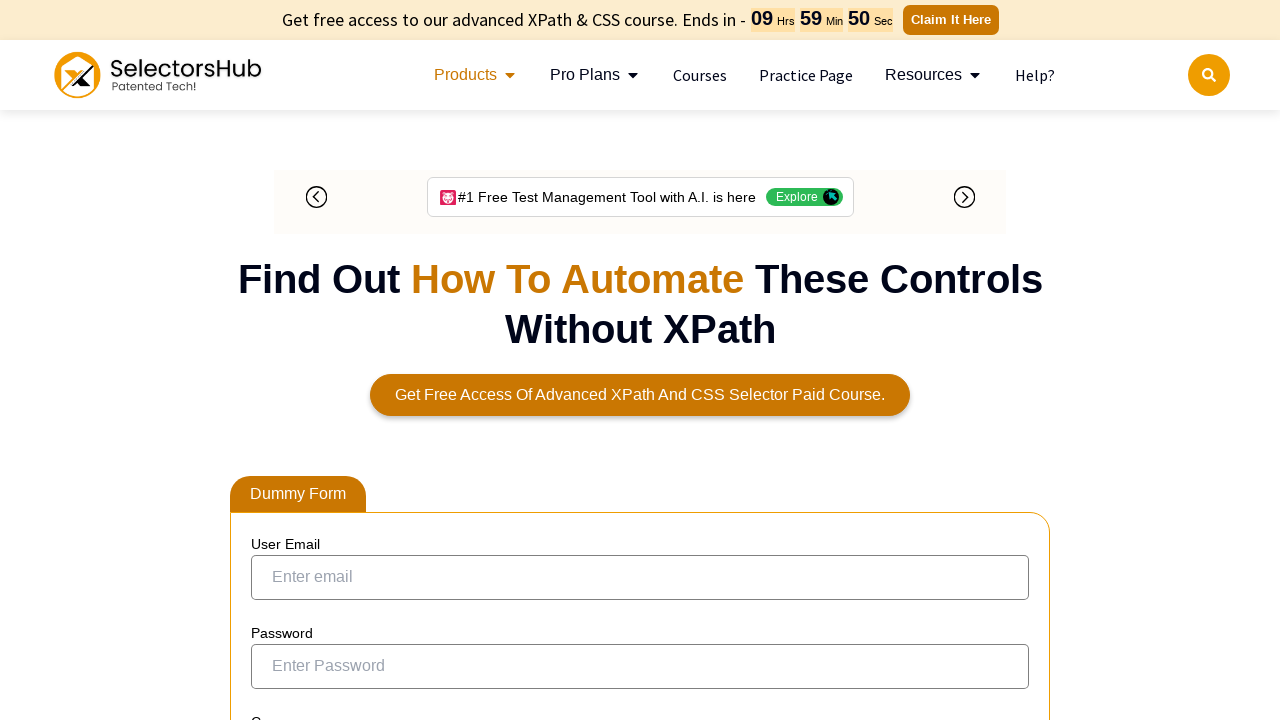

Retrieved all table rows, found 6 rows
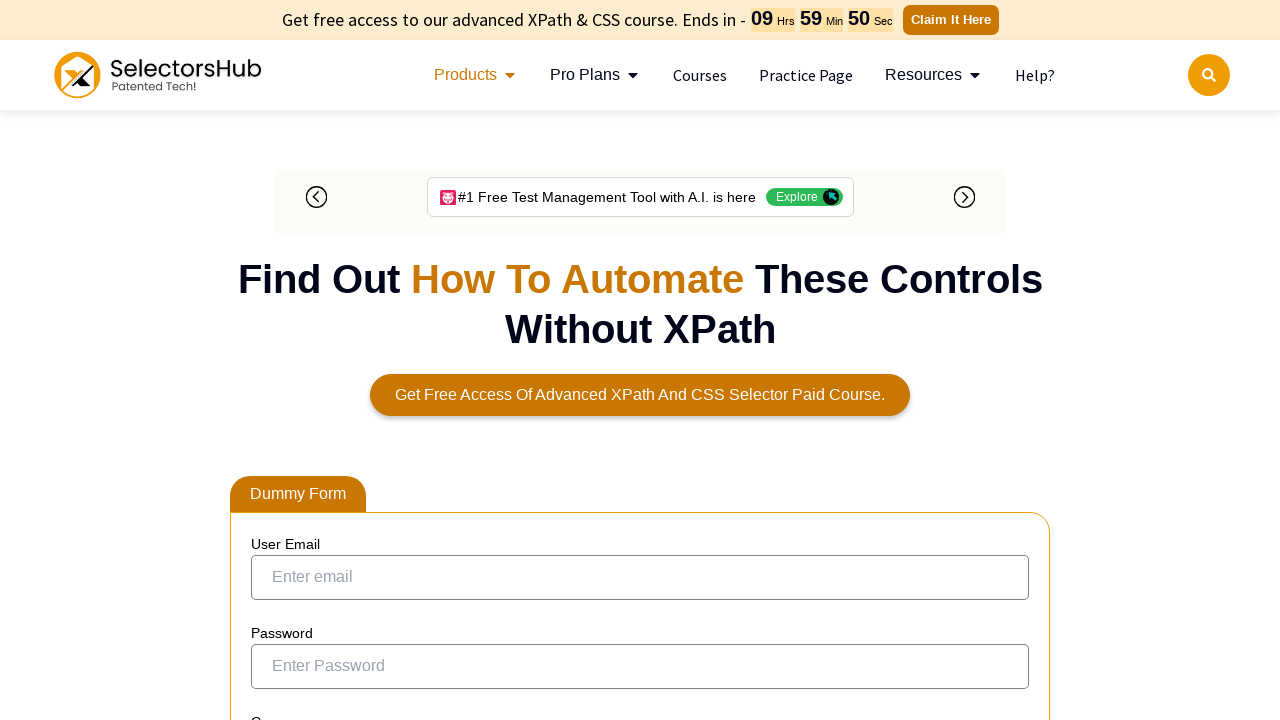

Verified table row count is exactly 6
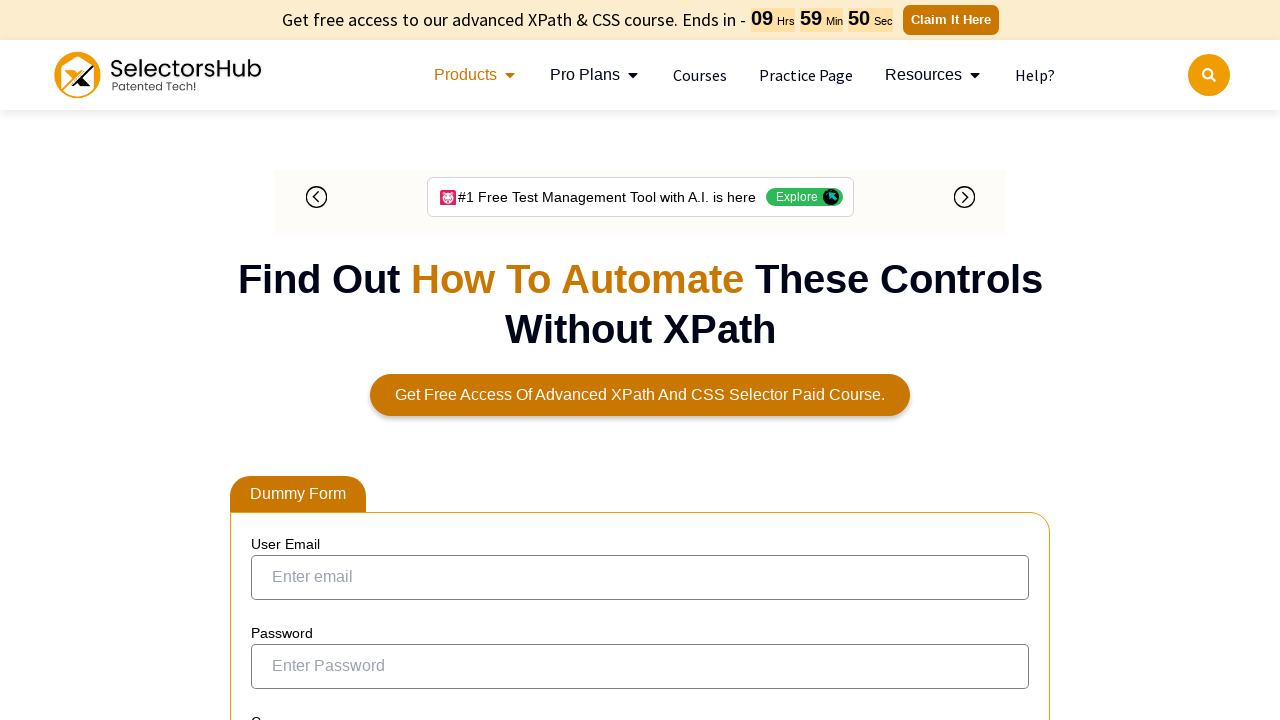

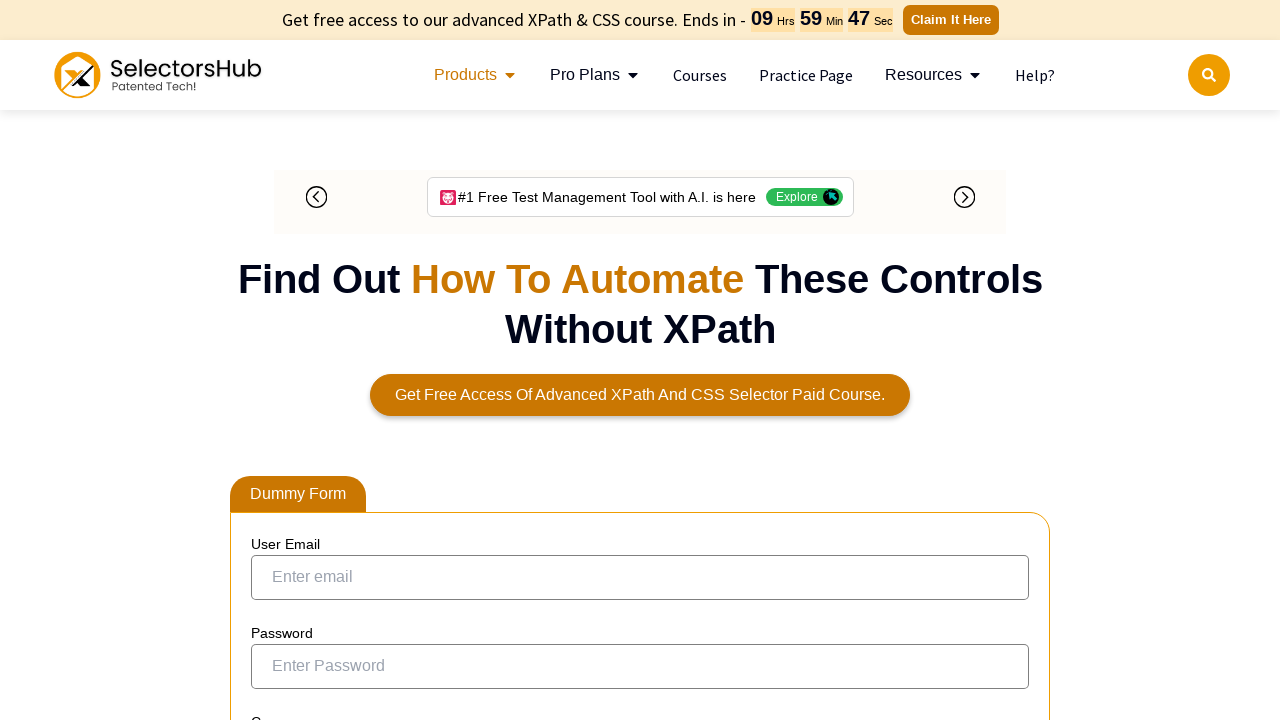